Tests a form submission on DemoQA by filling in name, email, and address fields, then verifying the submitted information is displayed correctly

Starting URL: https://demoqa.com/text-box

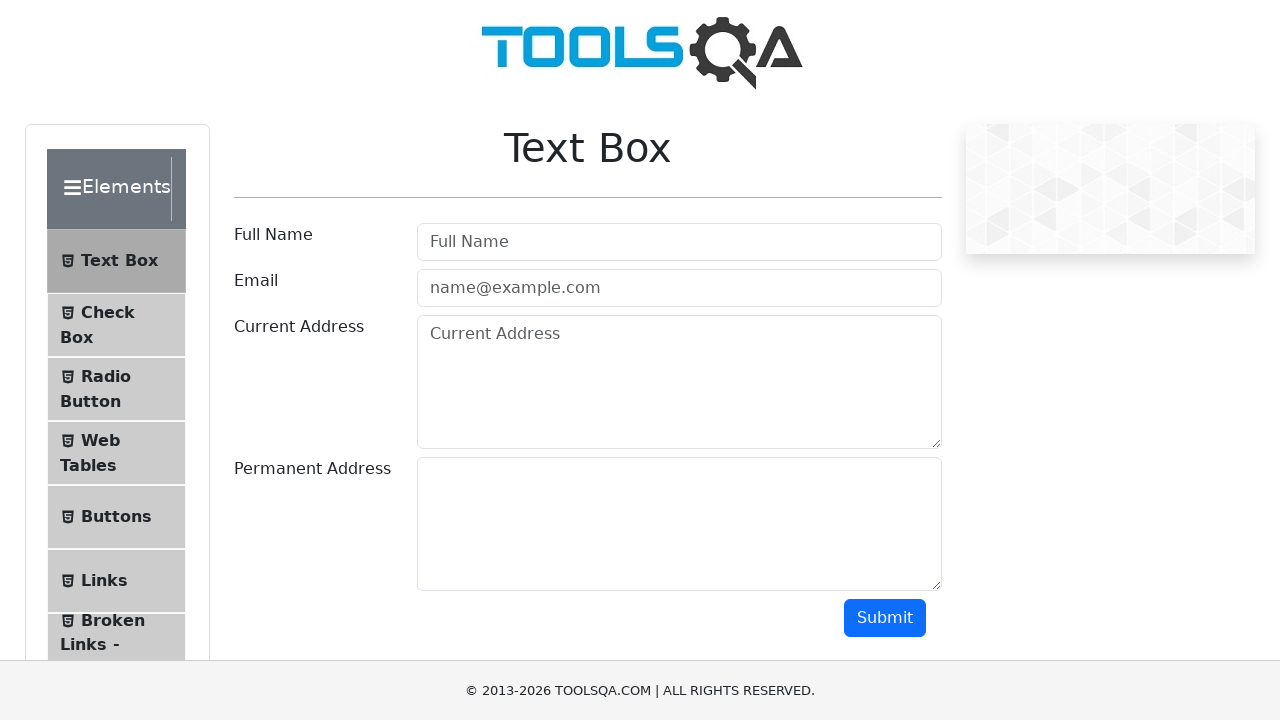

Filled in full name field with 'Oleh Trus' on input#userName
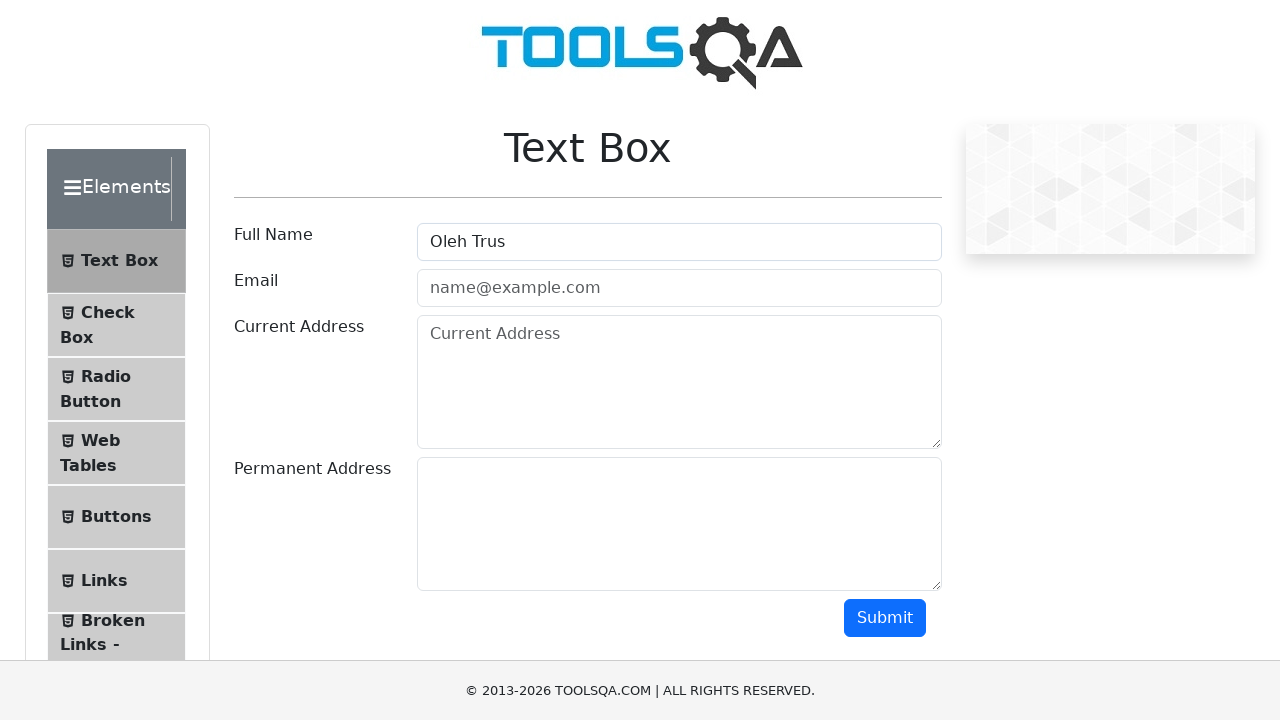

Filled in email field with 'testuser@example.com' on input#userEmail
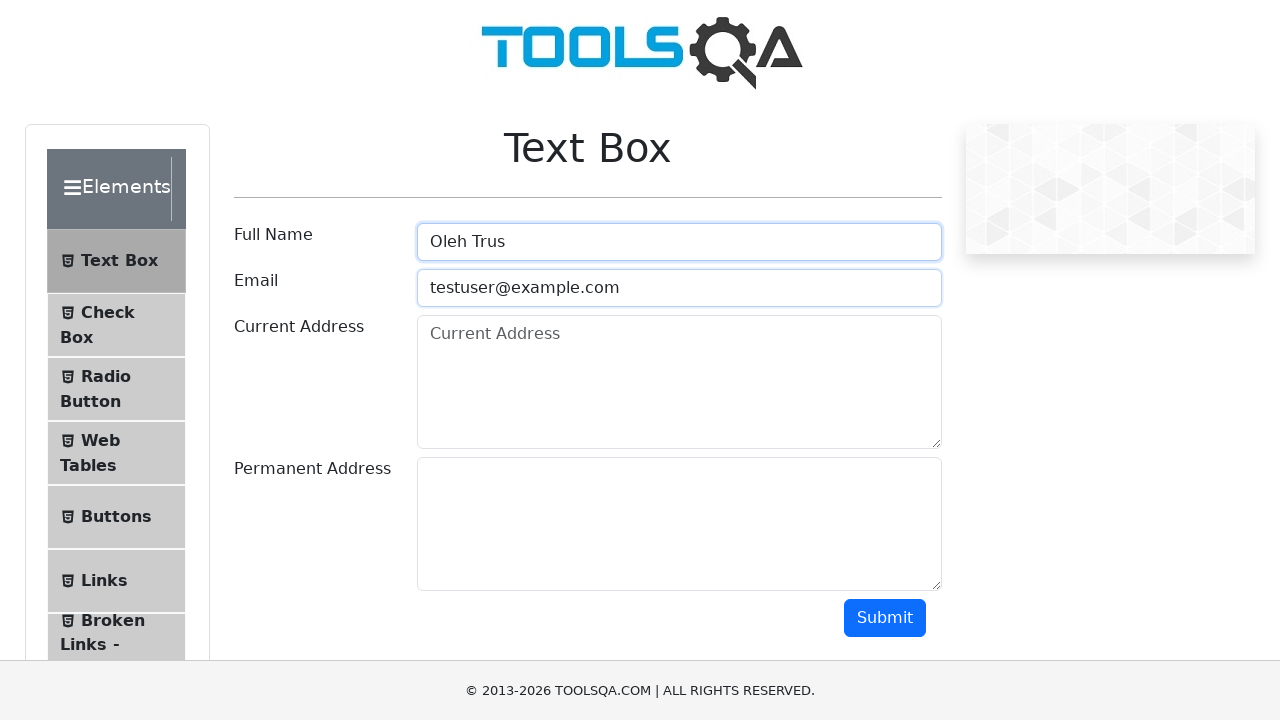

Filled in current address field with '2200 East Devon' on textarea#currentAddress
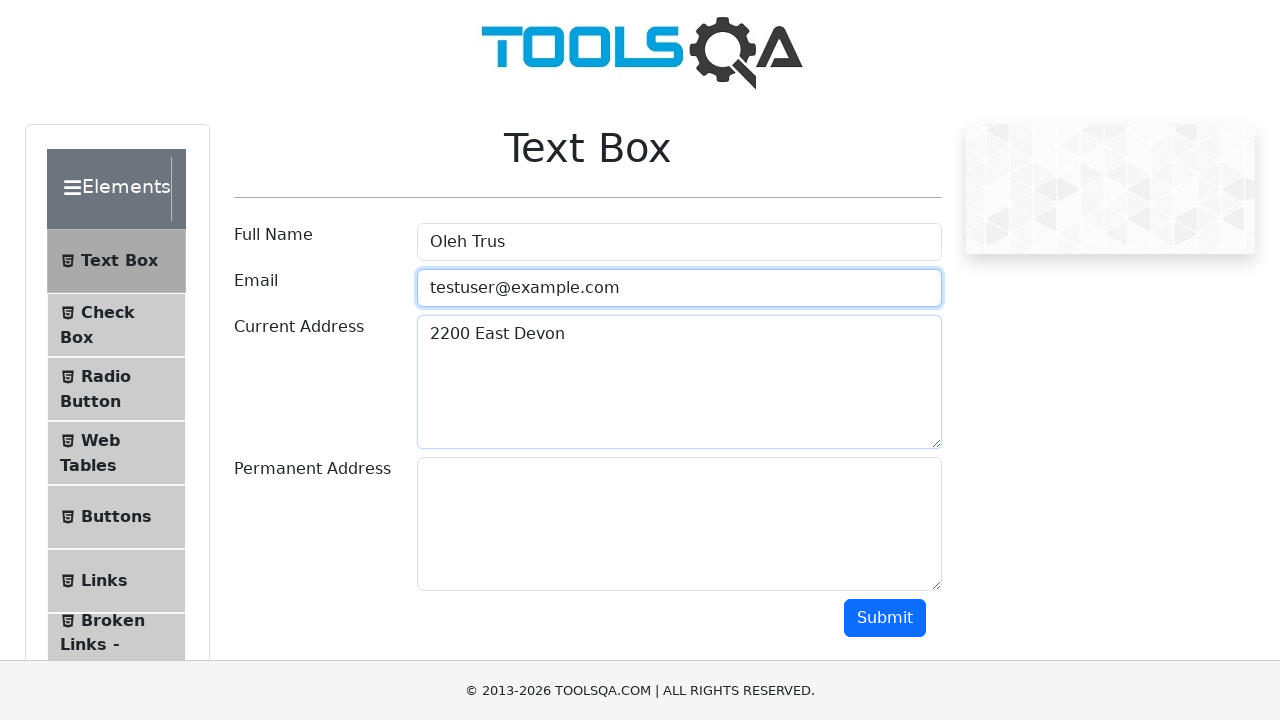

Filled in permanent address field with '2200 East Devon' on textarea#permanentAddress
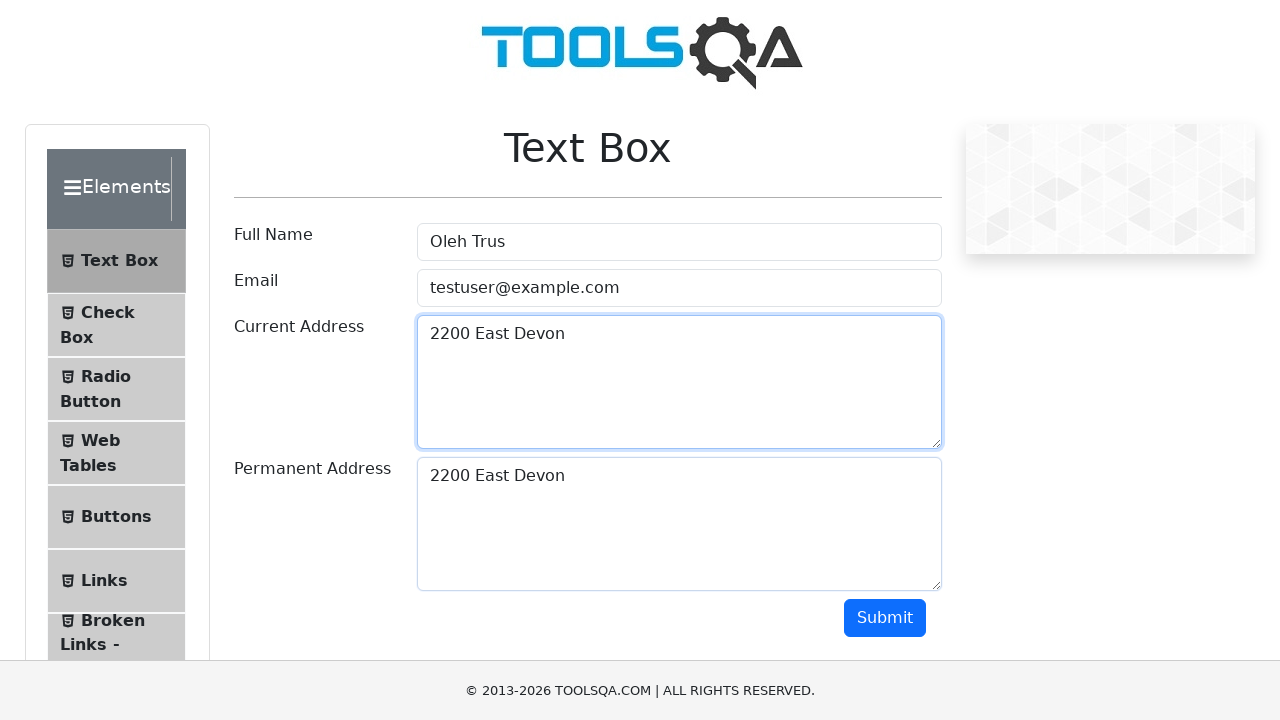

Clicked the Submit button to submit form at (885, 618) on button:has-text('Submit')
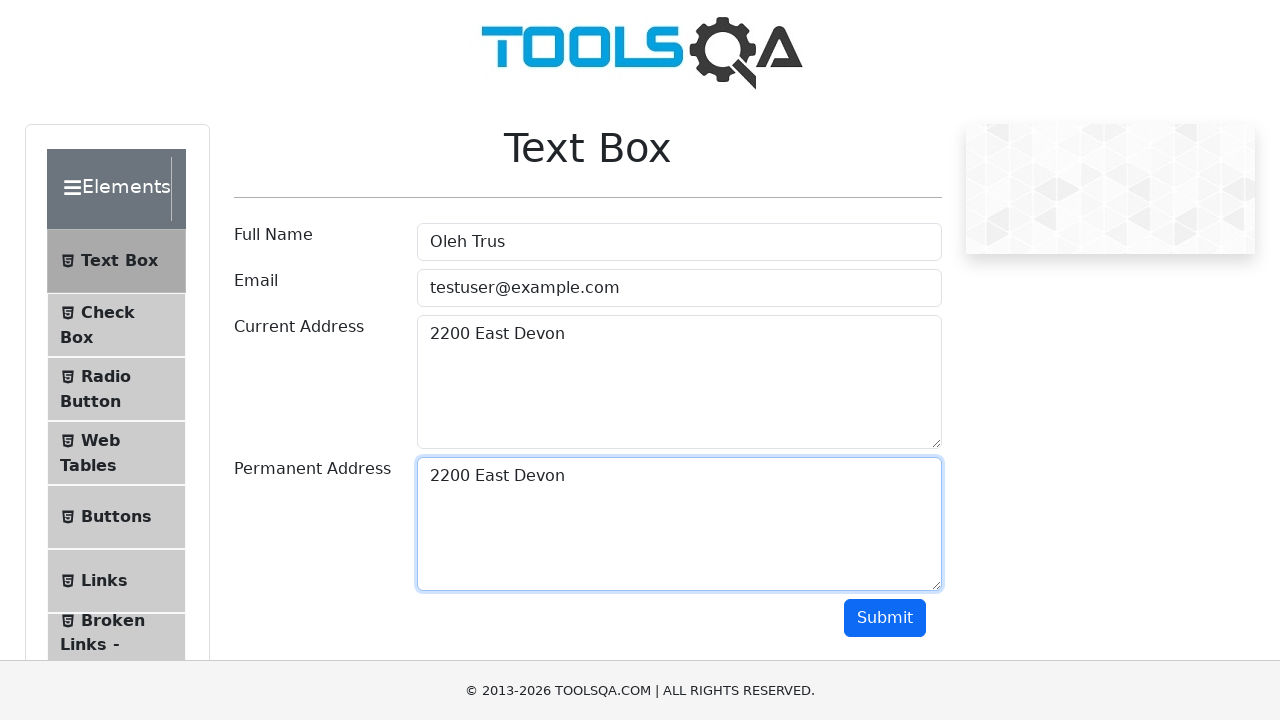

Form submission results loaded and name field appeared
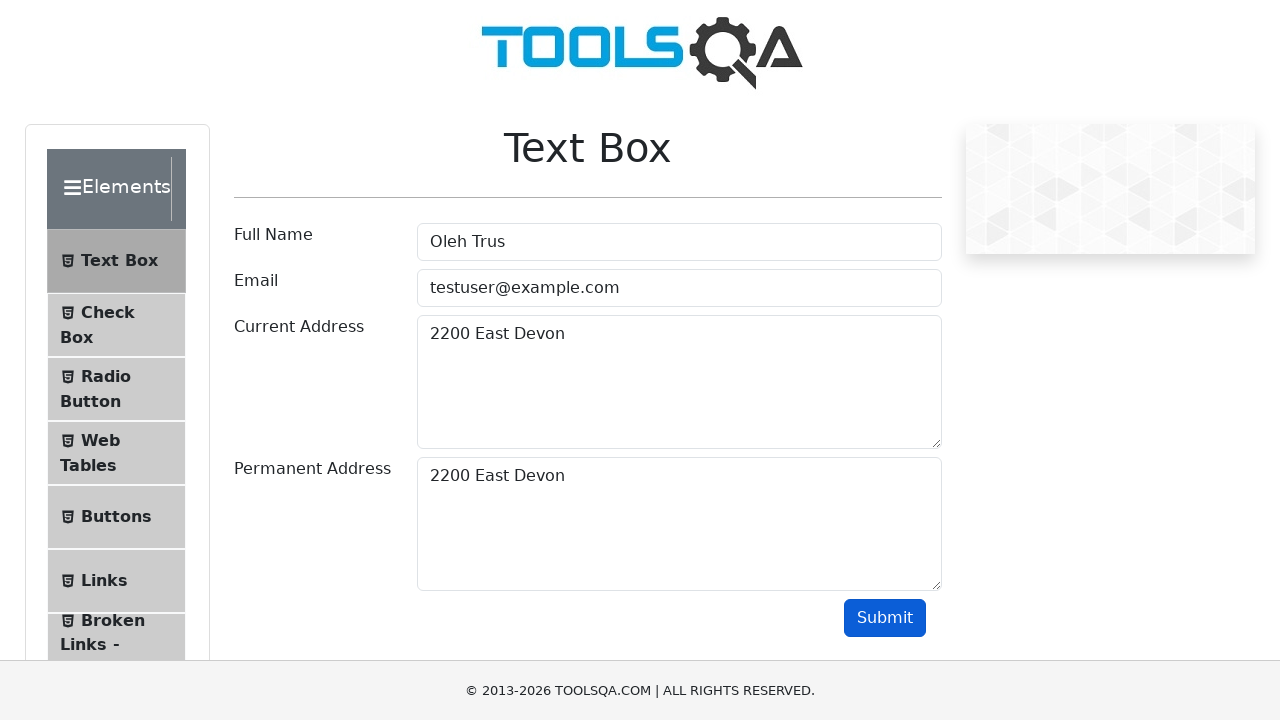

Verified submitted name 'Oleh Trus' is displayed in results
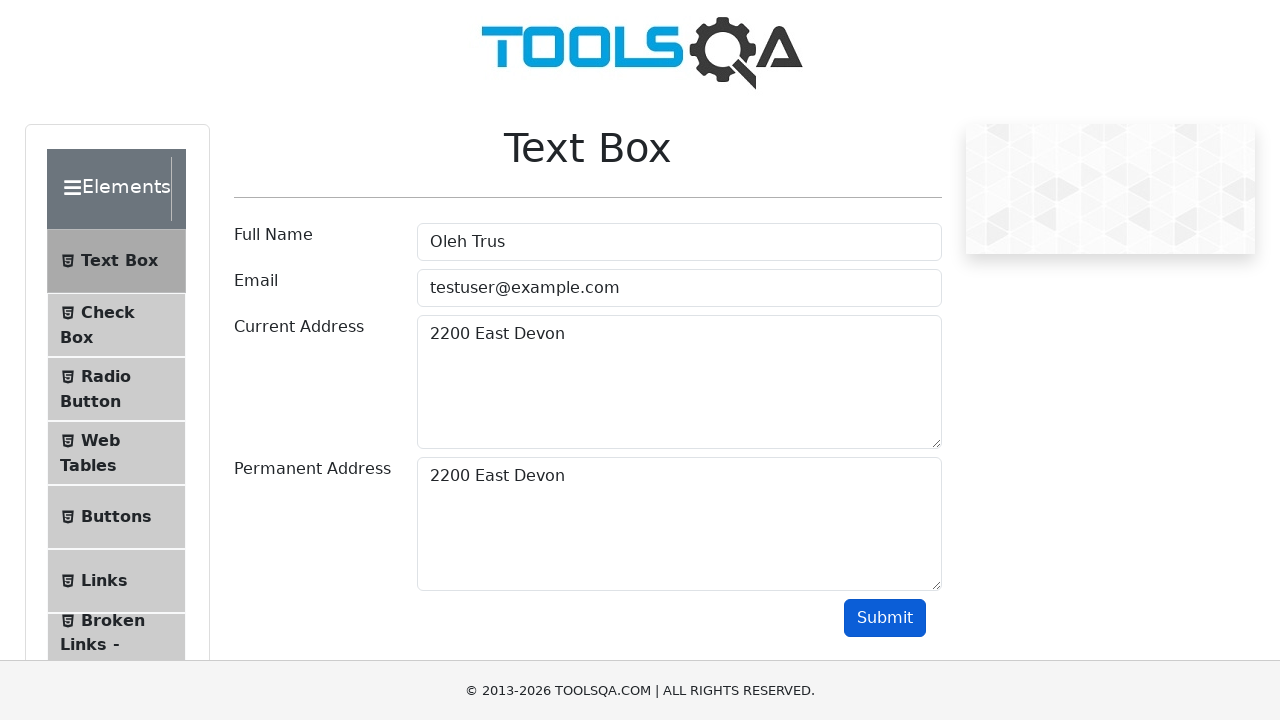

Verified submitted email 'testuser@example.com' is displayed in results
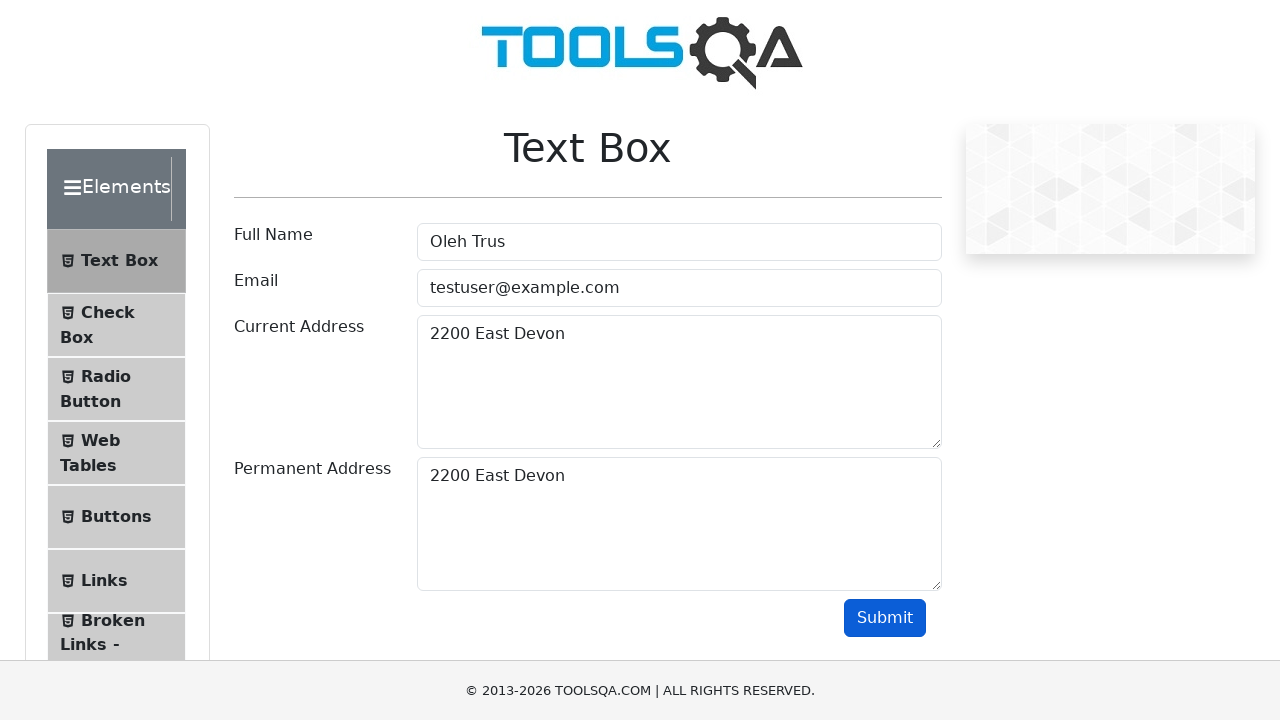

Verified submitted current address '2200 East Devon' is displayed in results
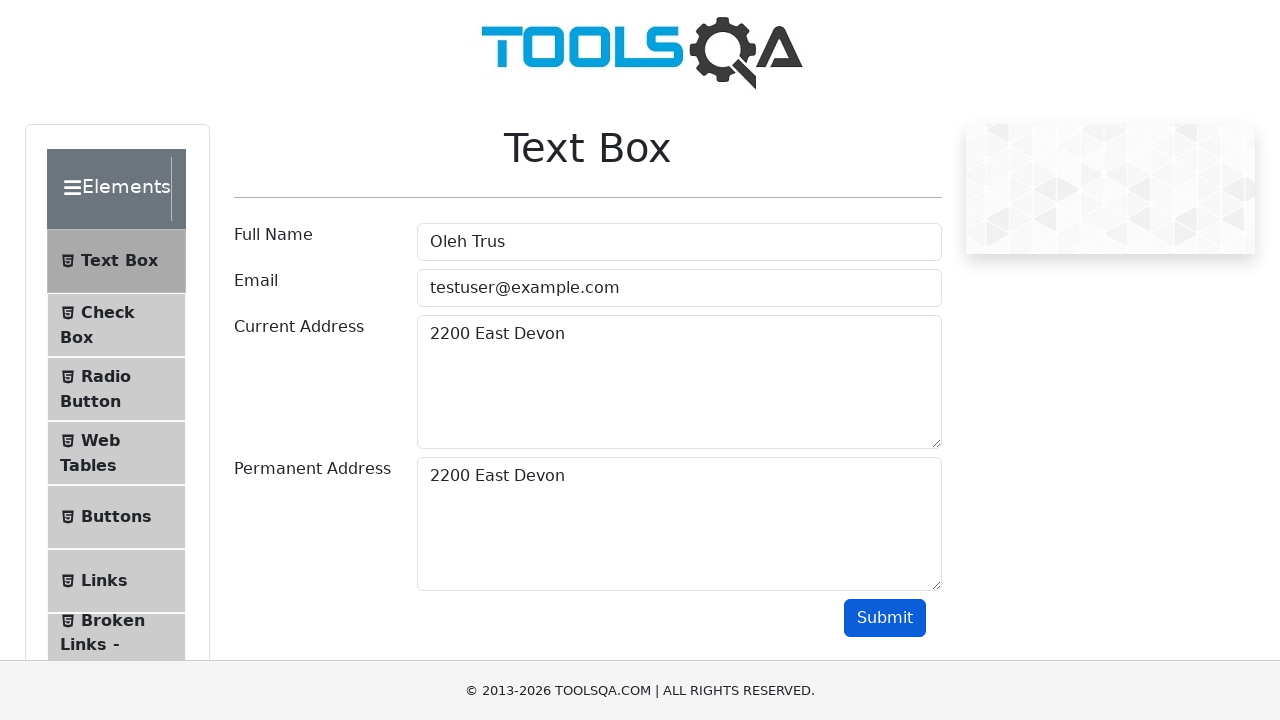

Verified submitted permanent address '2200 East Devon' is displayed in results
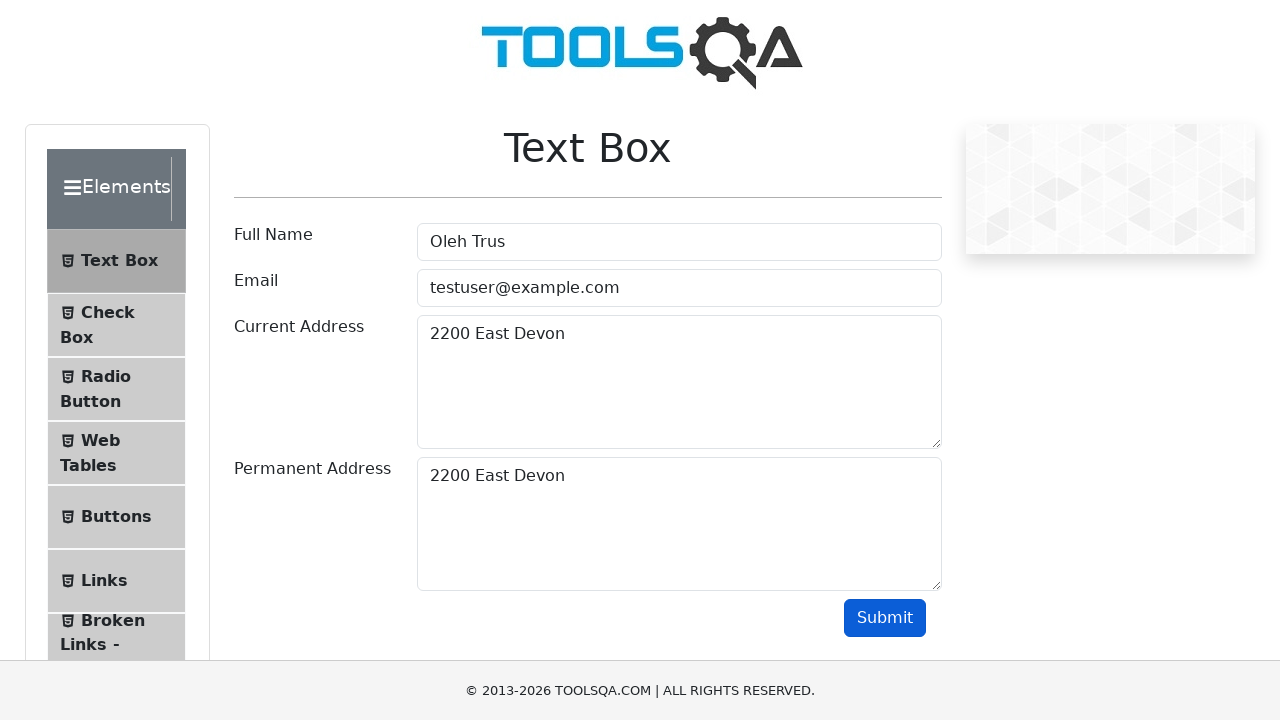

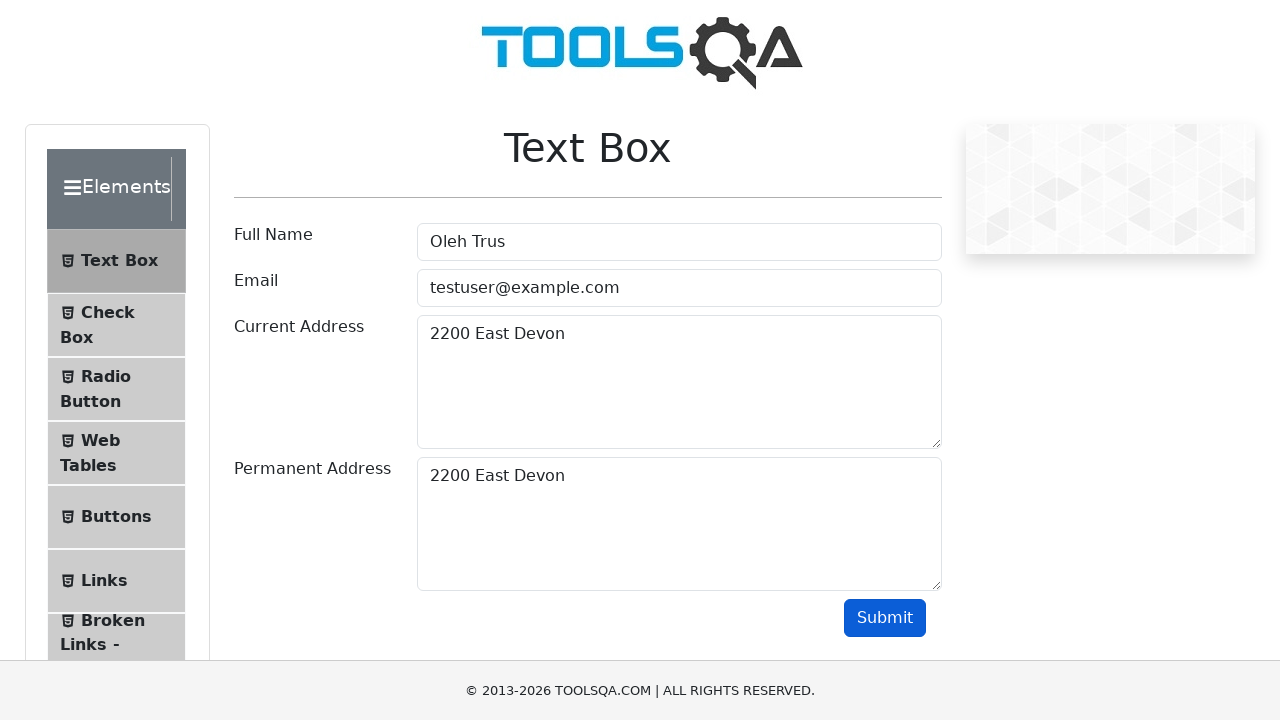